Tests basic browser navigation functionality including page refresh, navigating to a different URL, and using browser back button to return to the previous page.

Starting URL: https://demo.opencart.com/index.php?

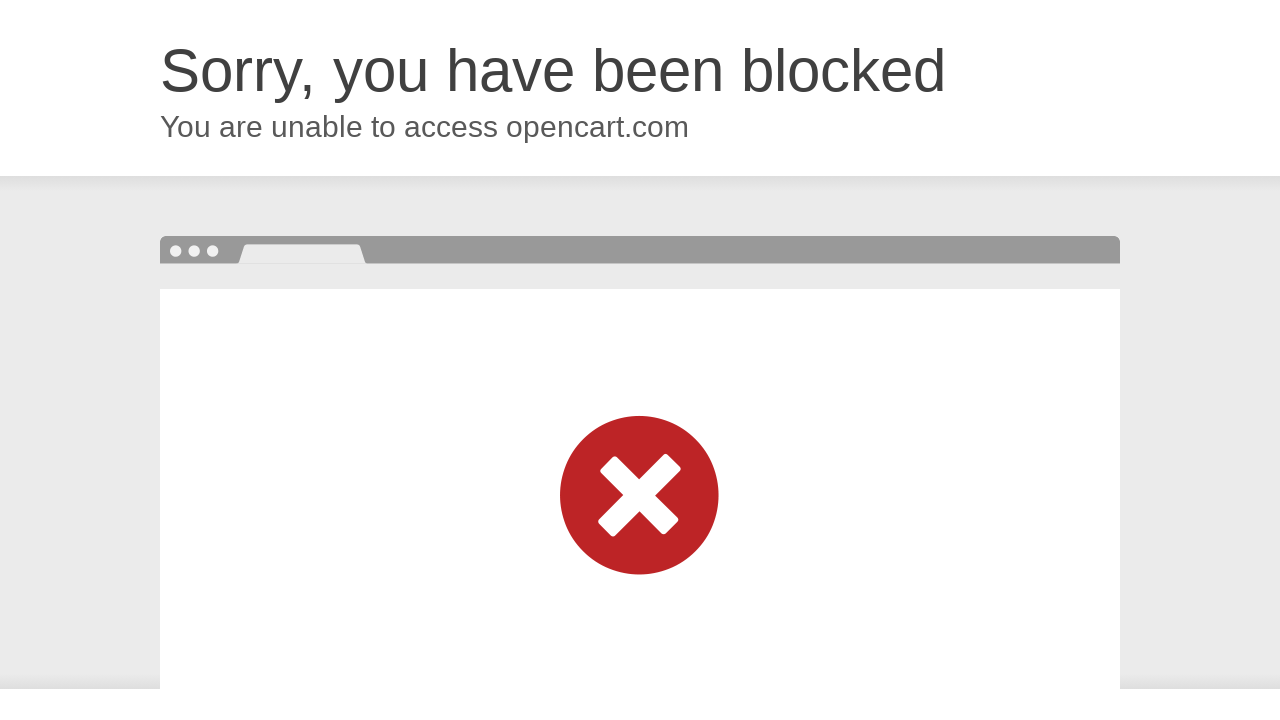

Reloaded the page using page.reload()
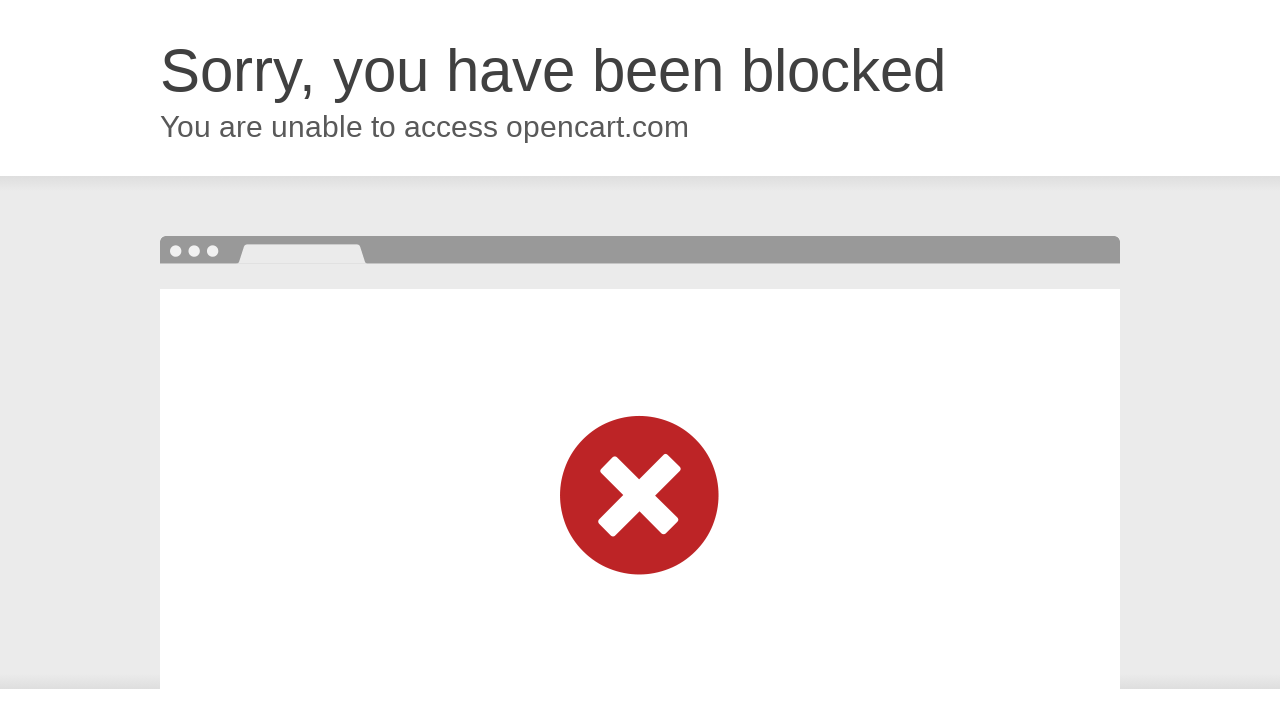

Refreshed the page by navigating to current URL
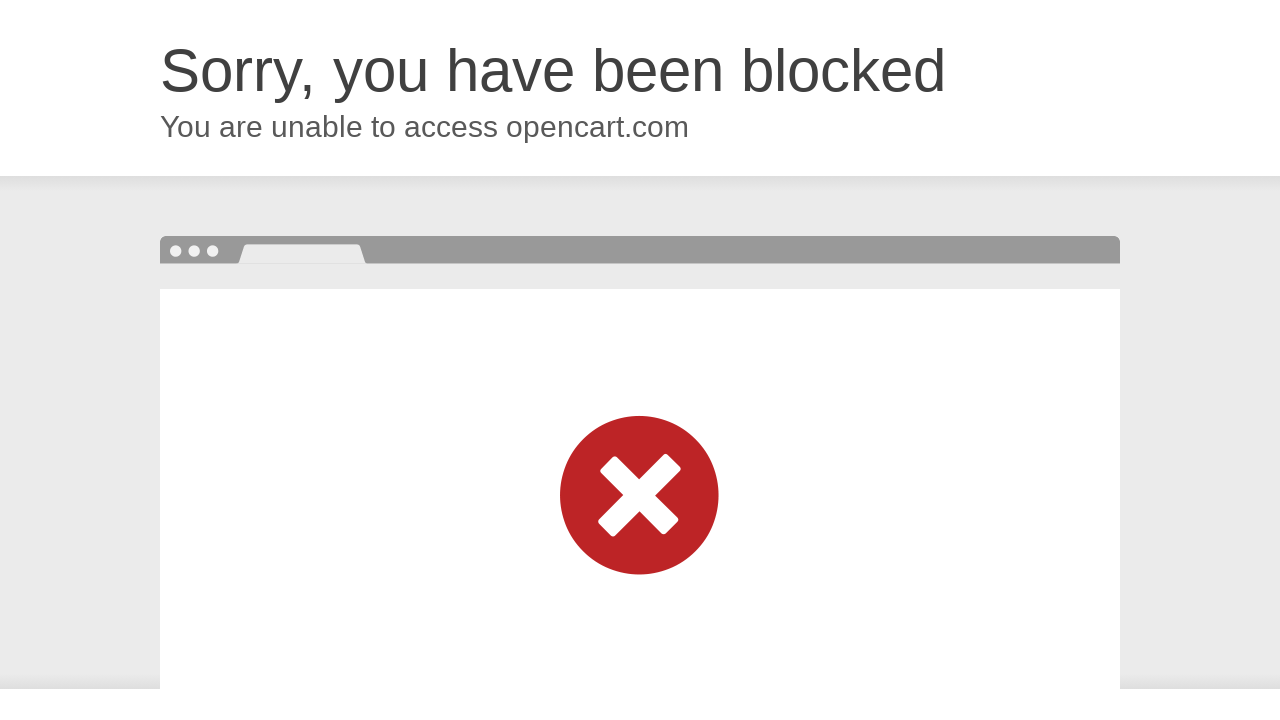

Navigated to https://www.iplt20.com/auction
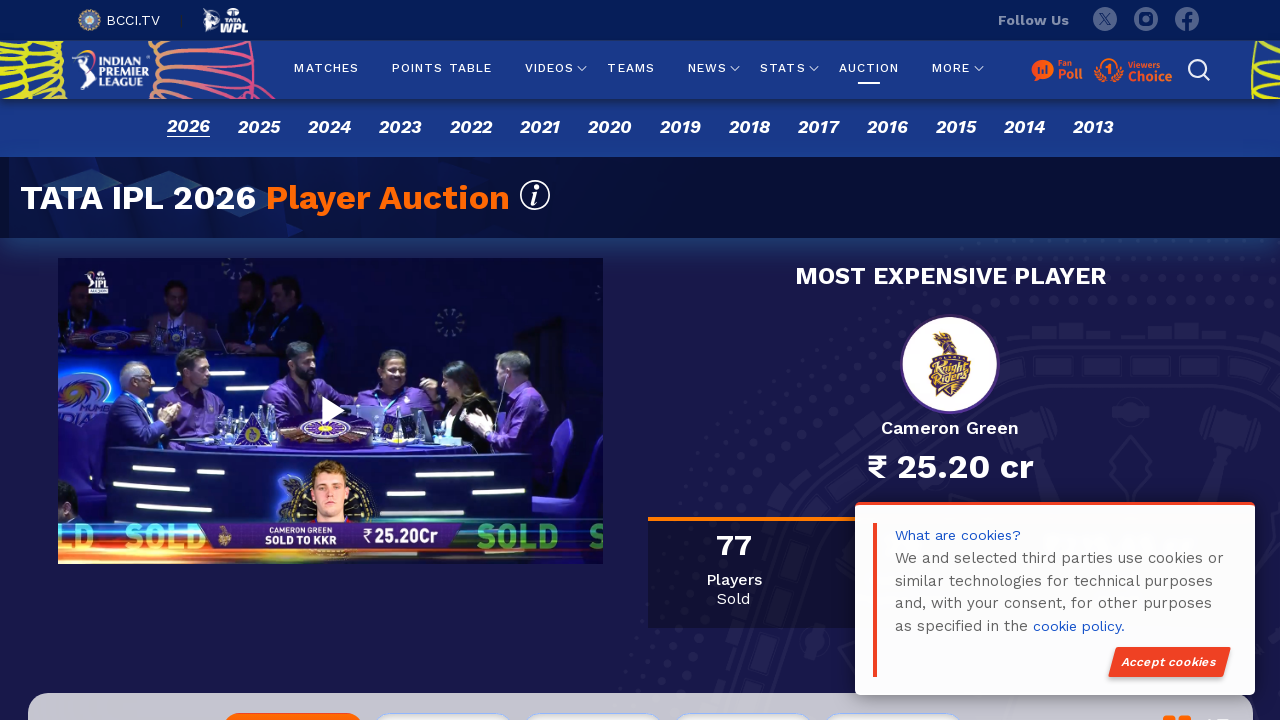

Navigated back using browser back button
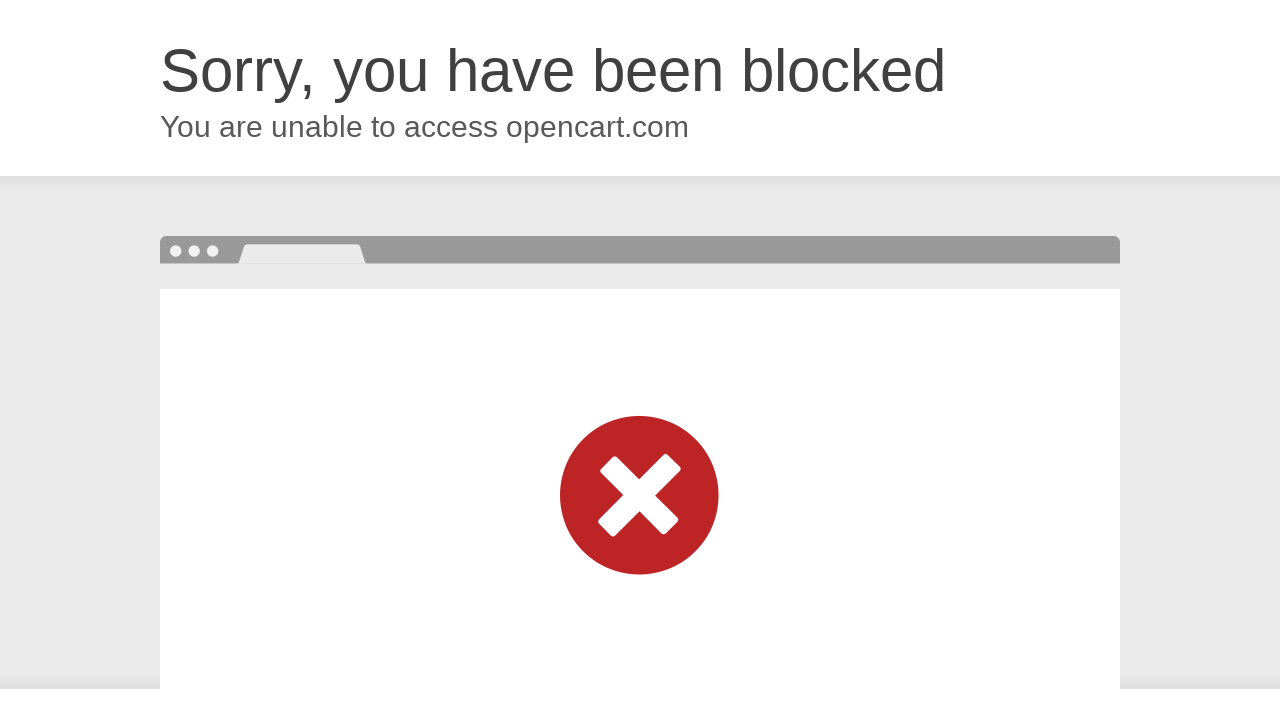

Page fully loaded after navigating back
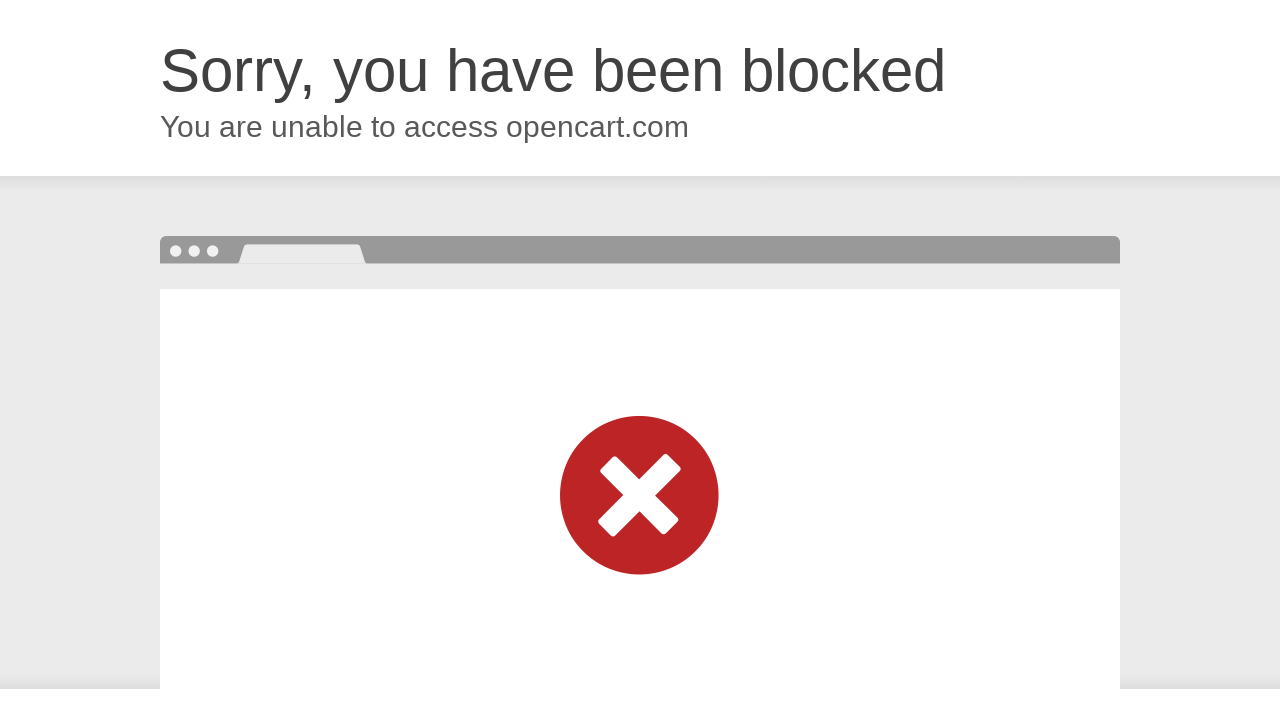

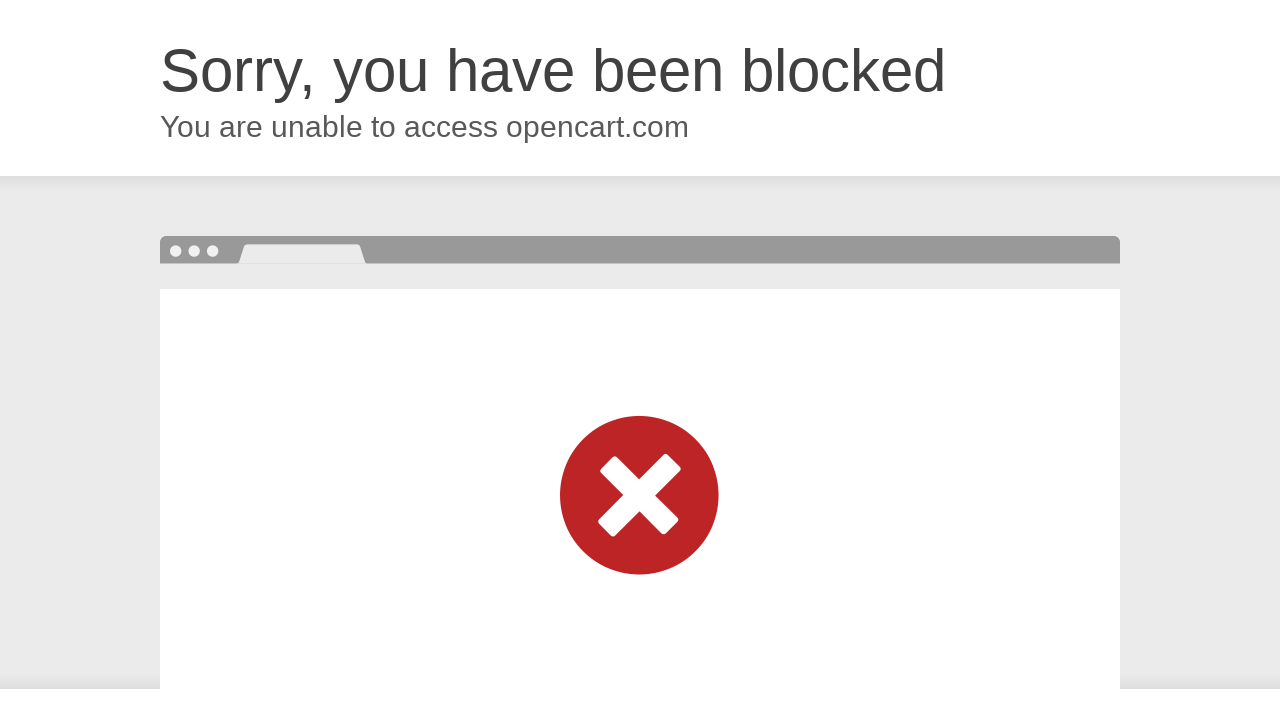